Tests a registration form by filling in first name, last name, and email fields, then submitting the form and verifying the success message

Starting URL: http://suninjuly.github.io/registration1.html

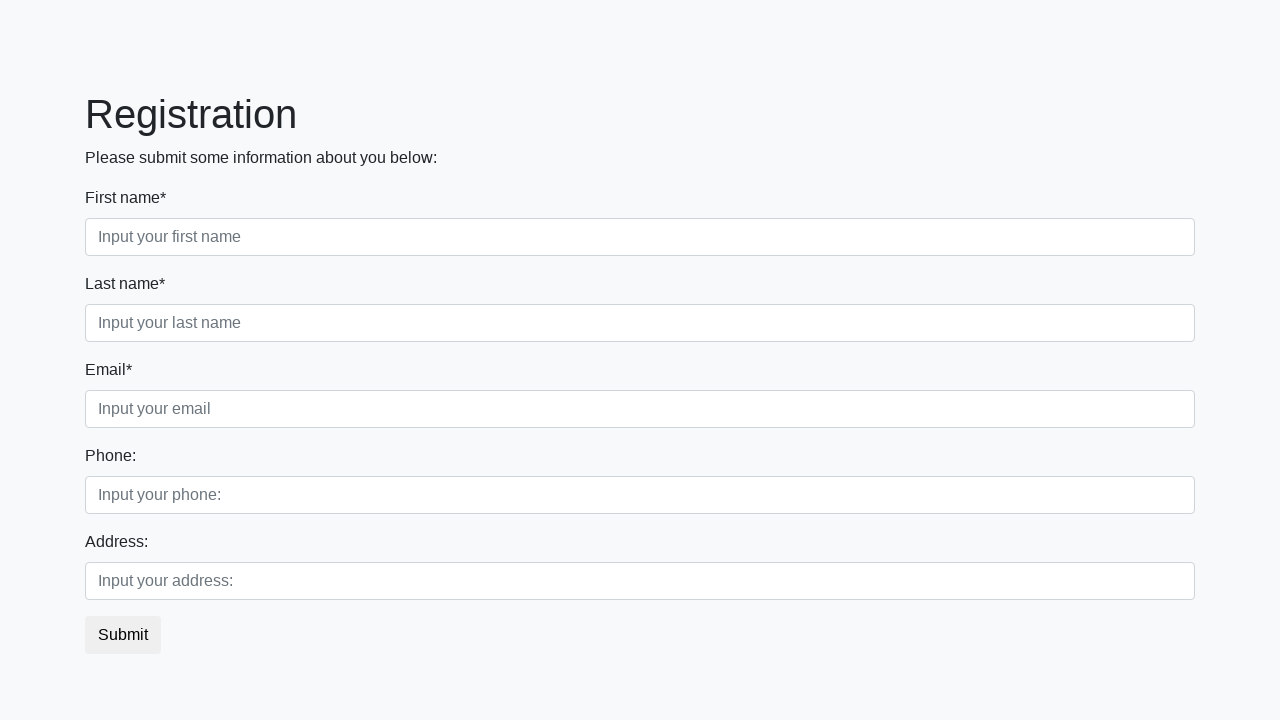

Filled first name field with 'Ivan' on .first_block .form-control.first
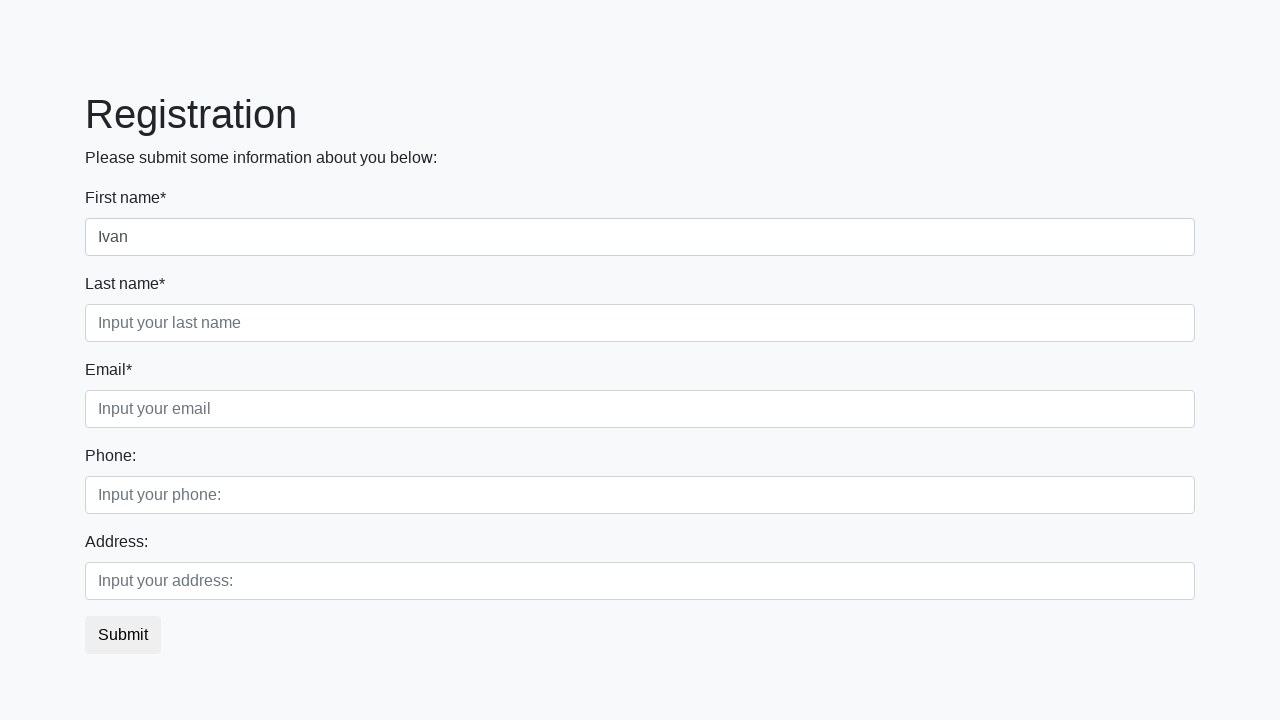

Filled last name field with 'Petrov' on .first_block .form-control.second
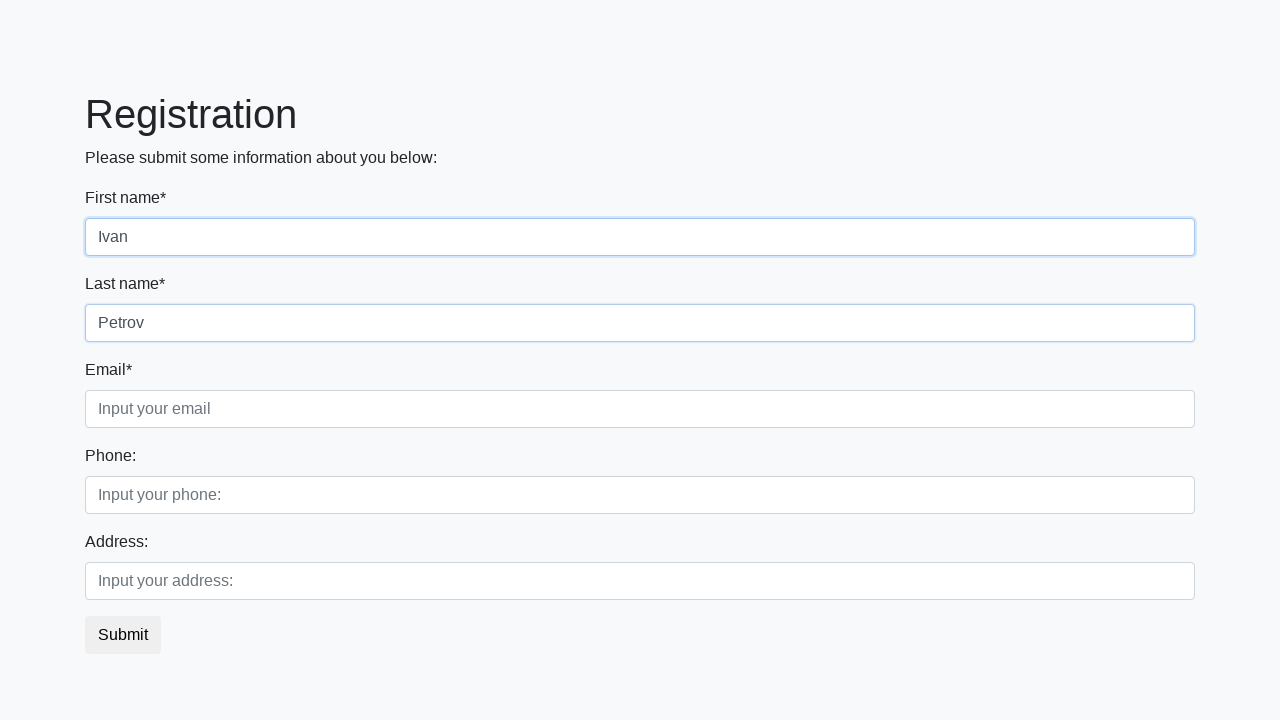

Filled email field with 'email@email.com' on .first_block .form-control.third
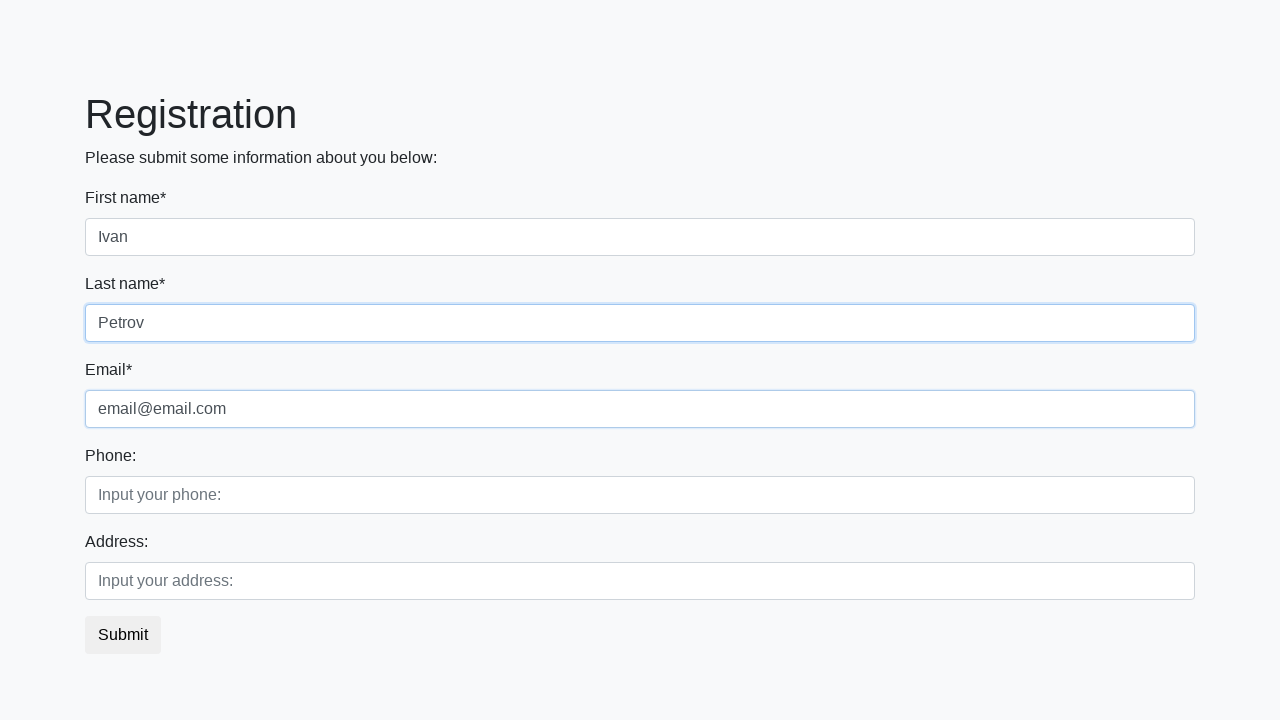

Clicked submit button to register at (123, 635) on button.btn
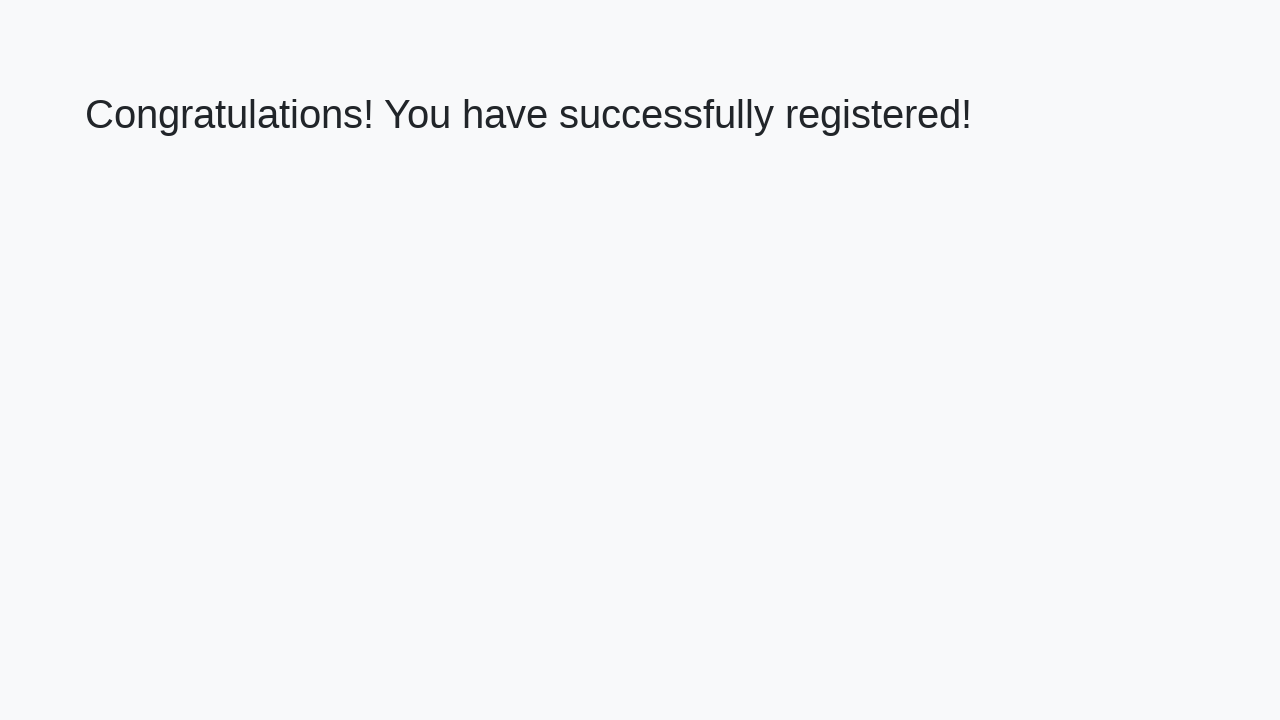

Success heading loaded
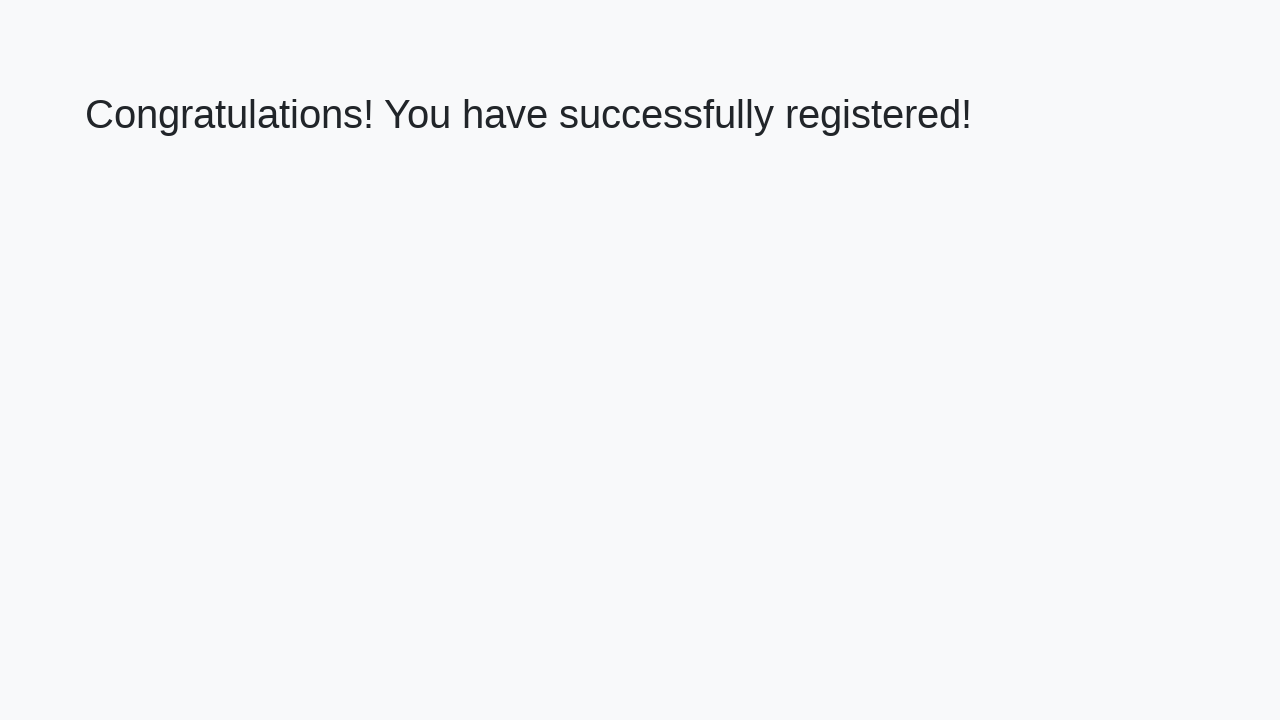

Retrieved success heading text
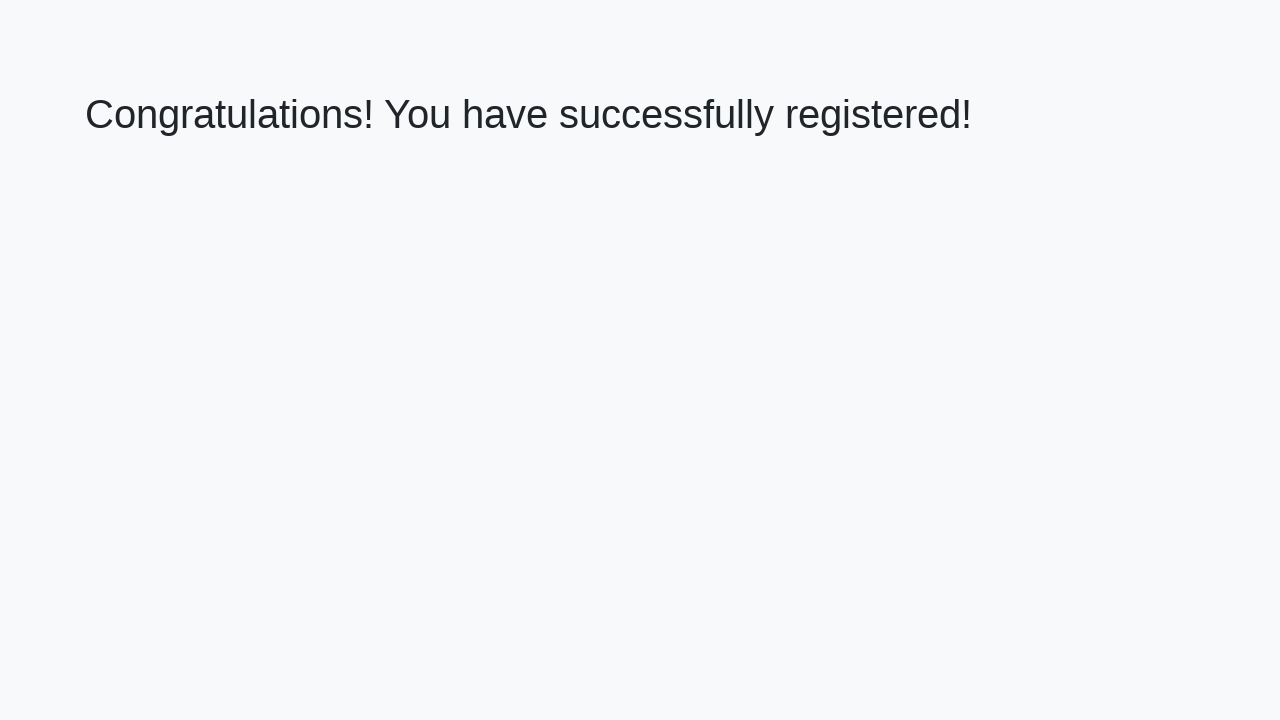

Verified success message contains expected text
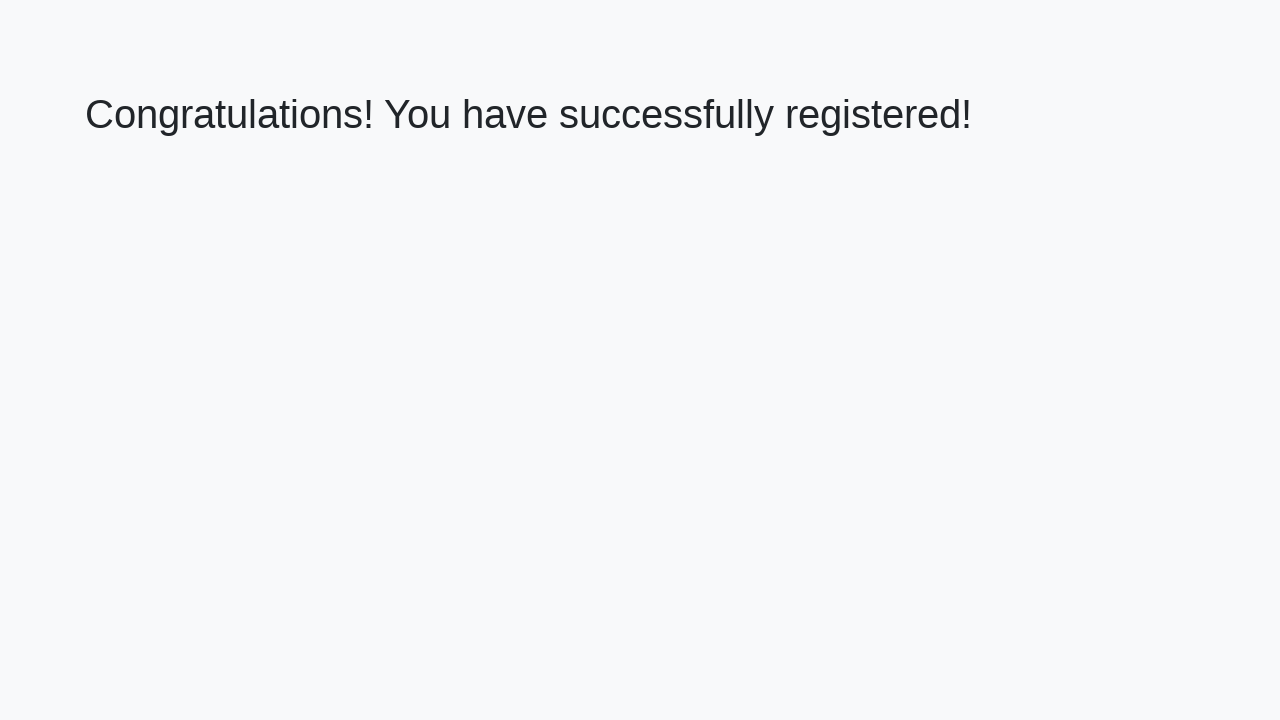

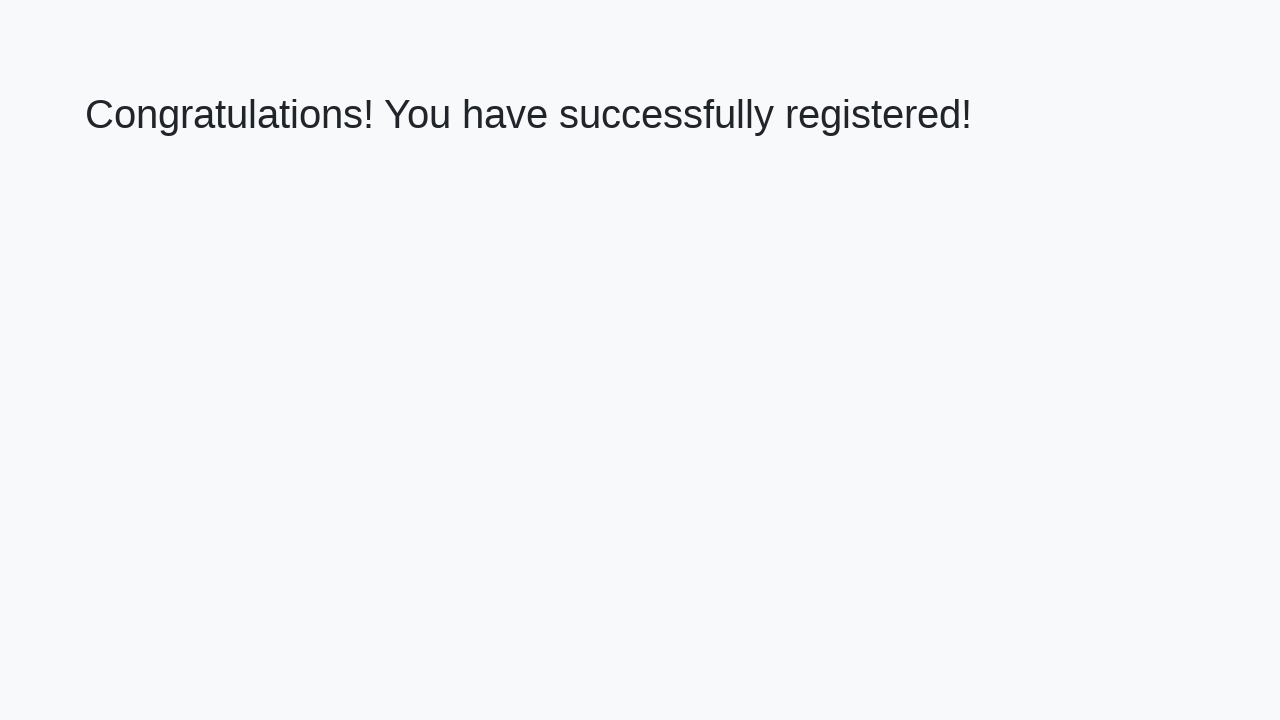